Navigates to TutorialsPoint Java tutorial page and verifies that the main Java image element is present on the page.

Starting URL: https://www.tutorialspoint.com/java/index.htm

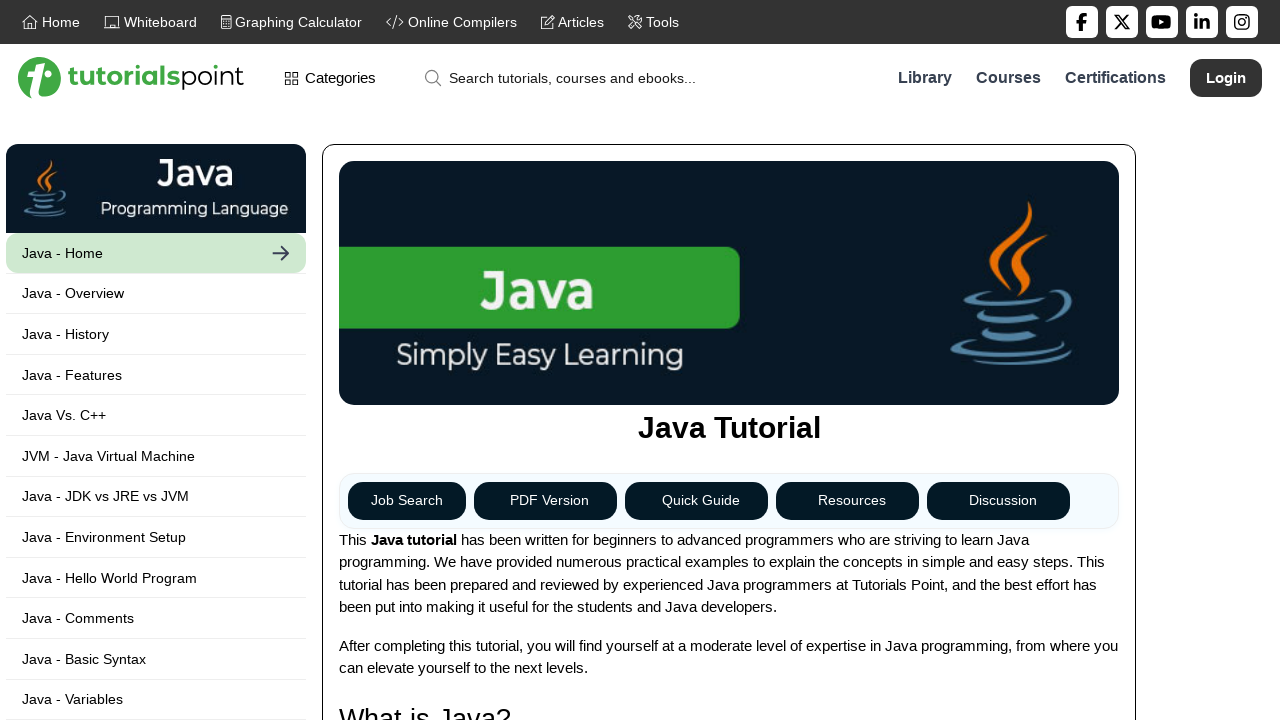

Navigated to TutorialsPoint Java tutorial page
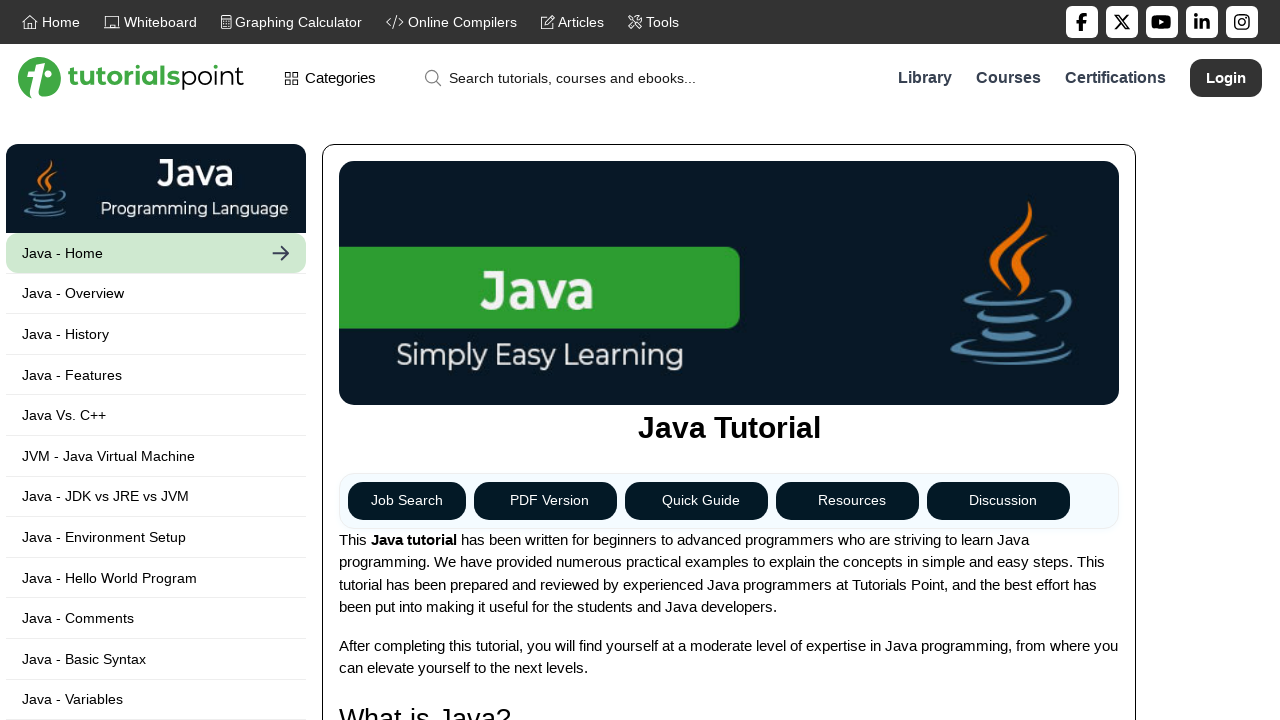

Page loaded and DOM content ready
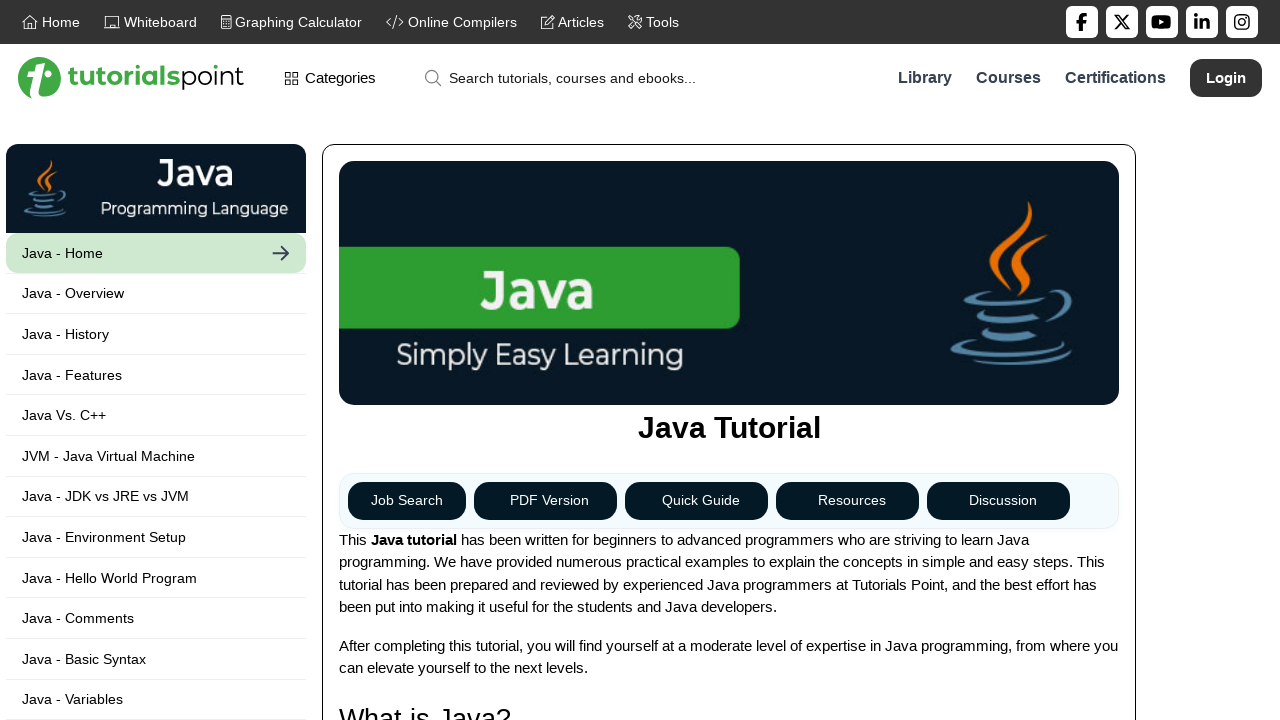

Verified main Java image element is present on the page
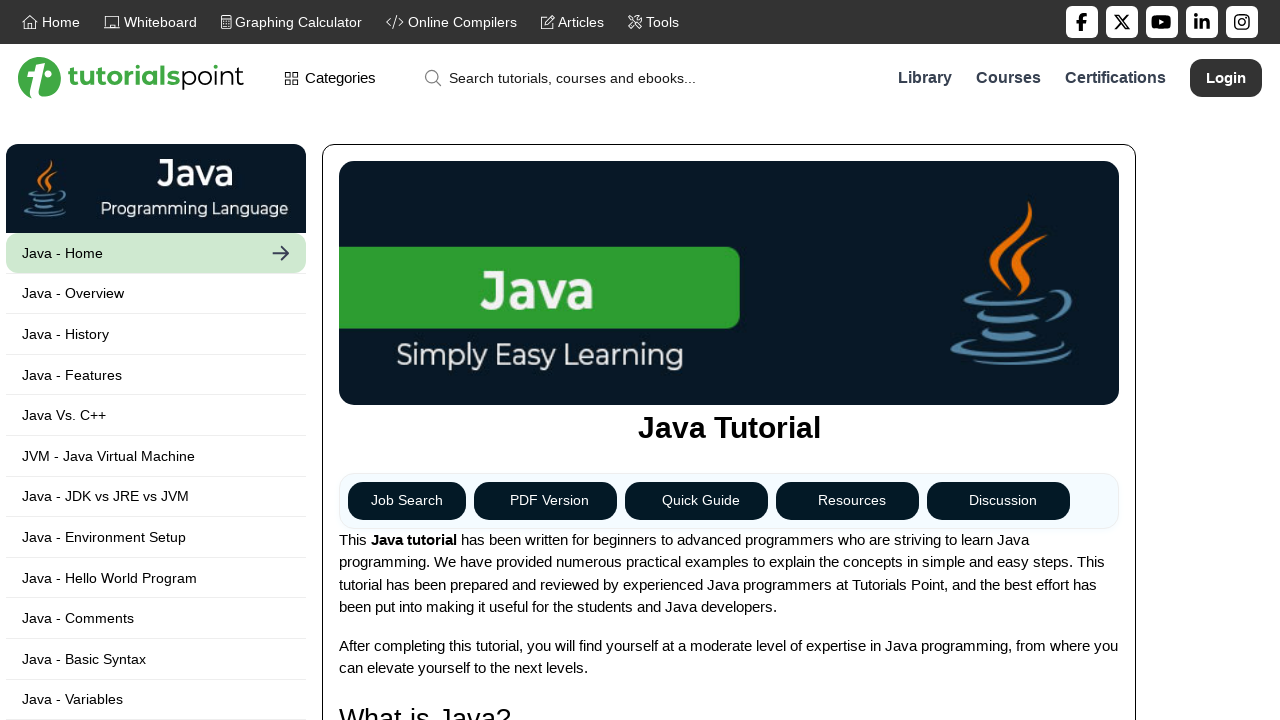

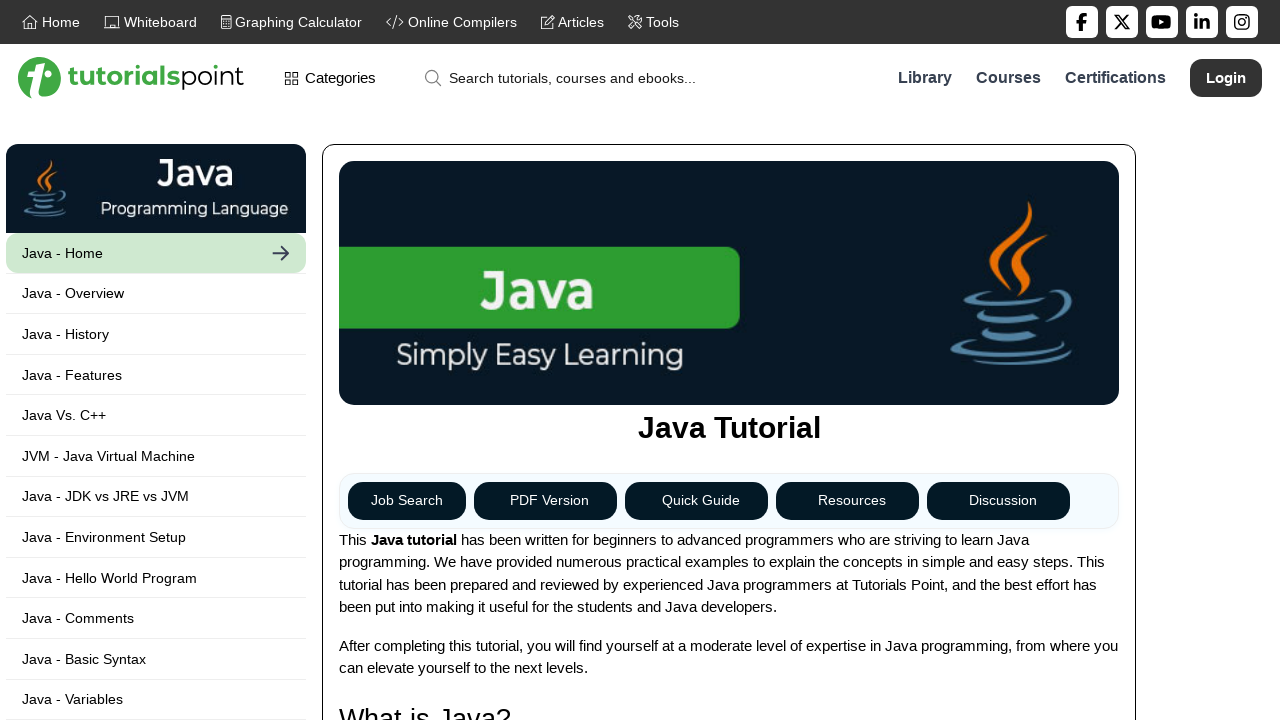